Tests a dropdown menu on the DemoQA select menu page by verifying the dropdown options are accessible and checking if they are sorted alphabetically

Starting URL: https://demoqa.com/select-menu

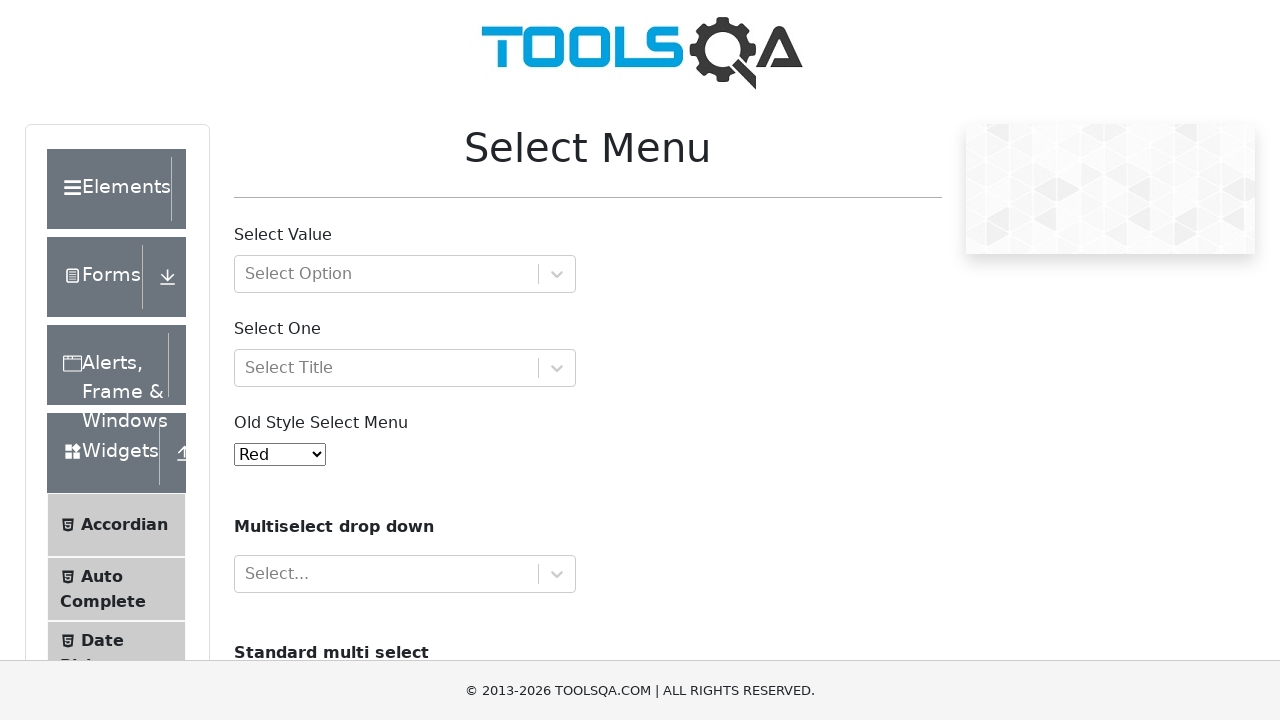

Waited for dropdown menu to be visible
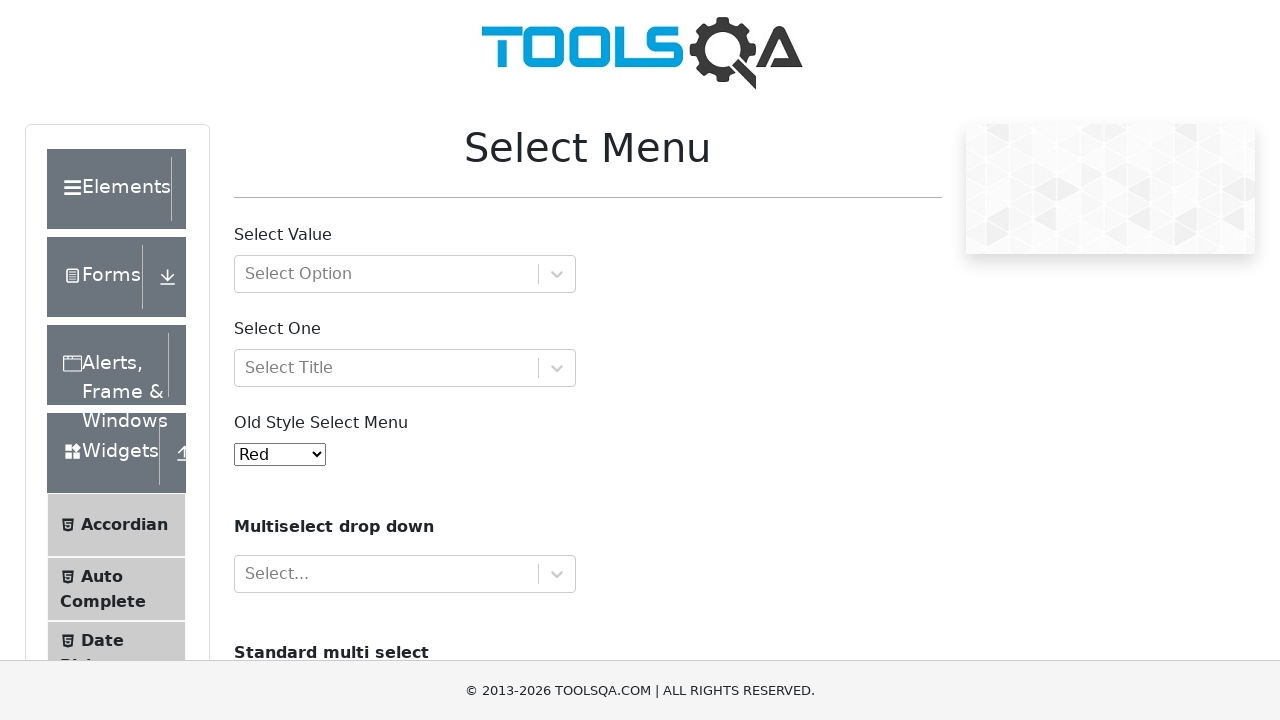

Located the dropdown menu element
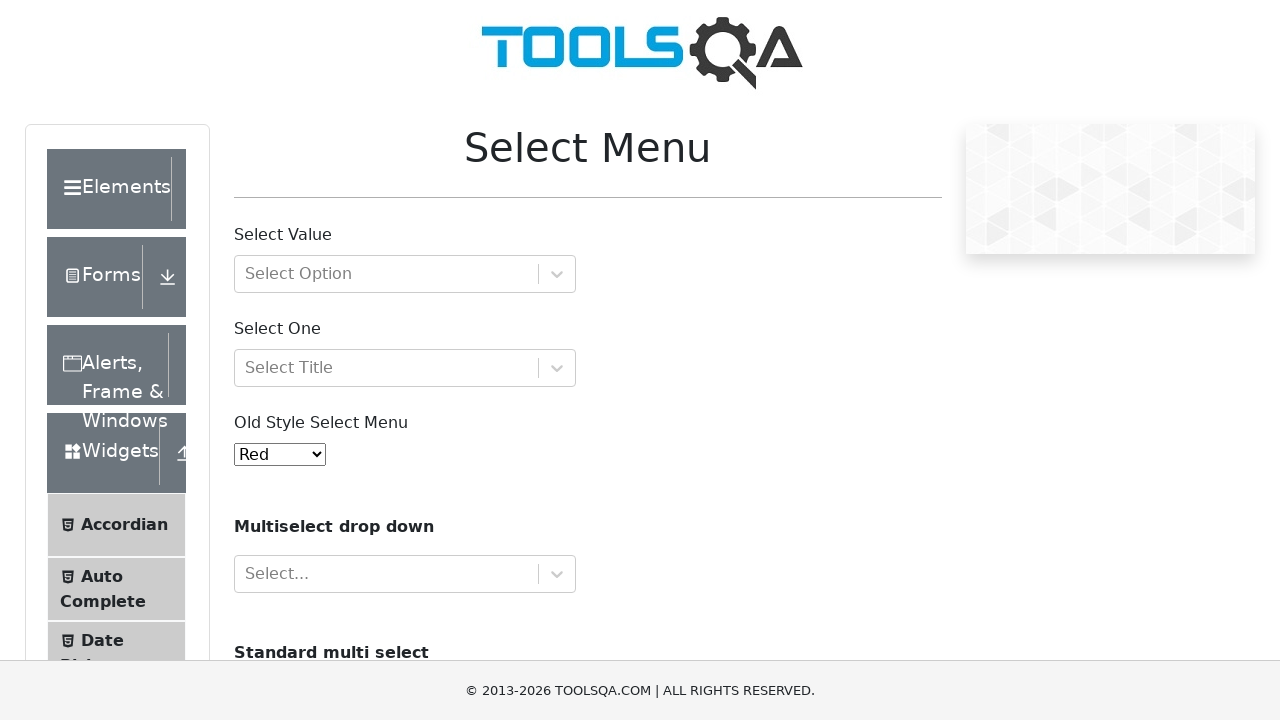

Clicked on the dropdown menu to open it at (280, 454) on #oldSelectMenu
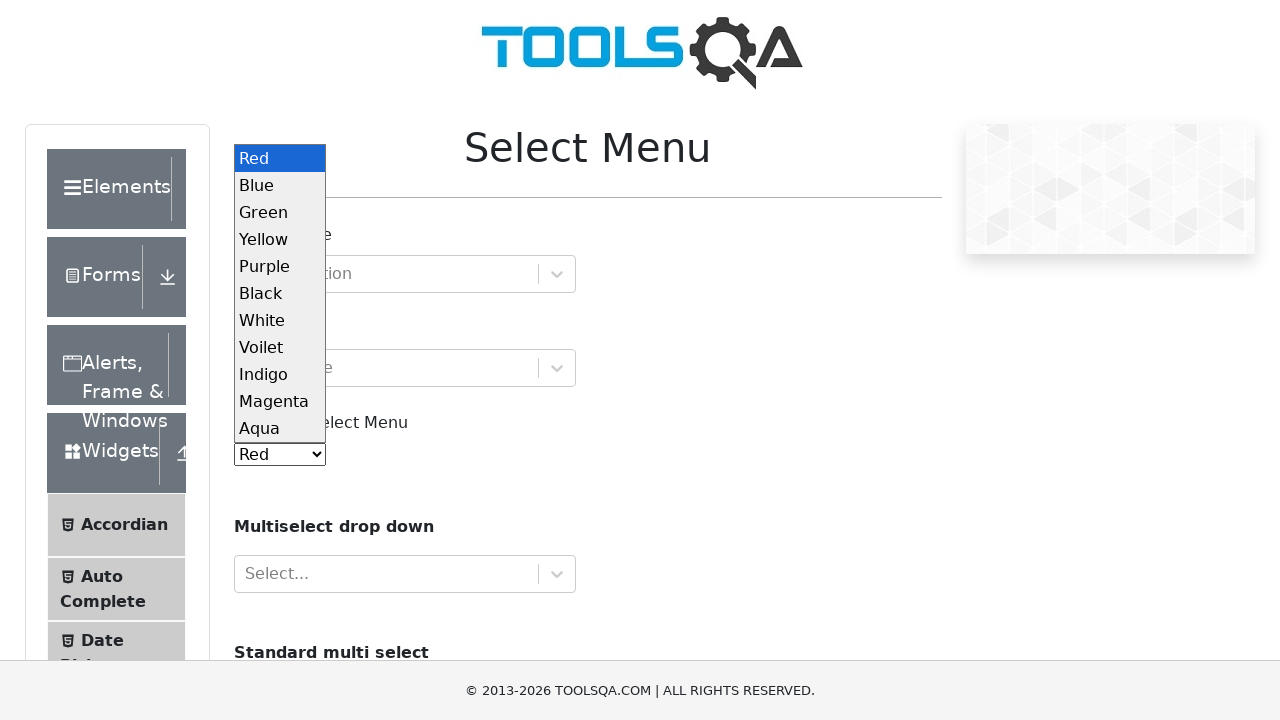

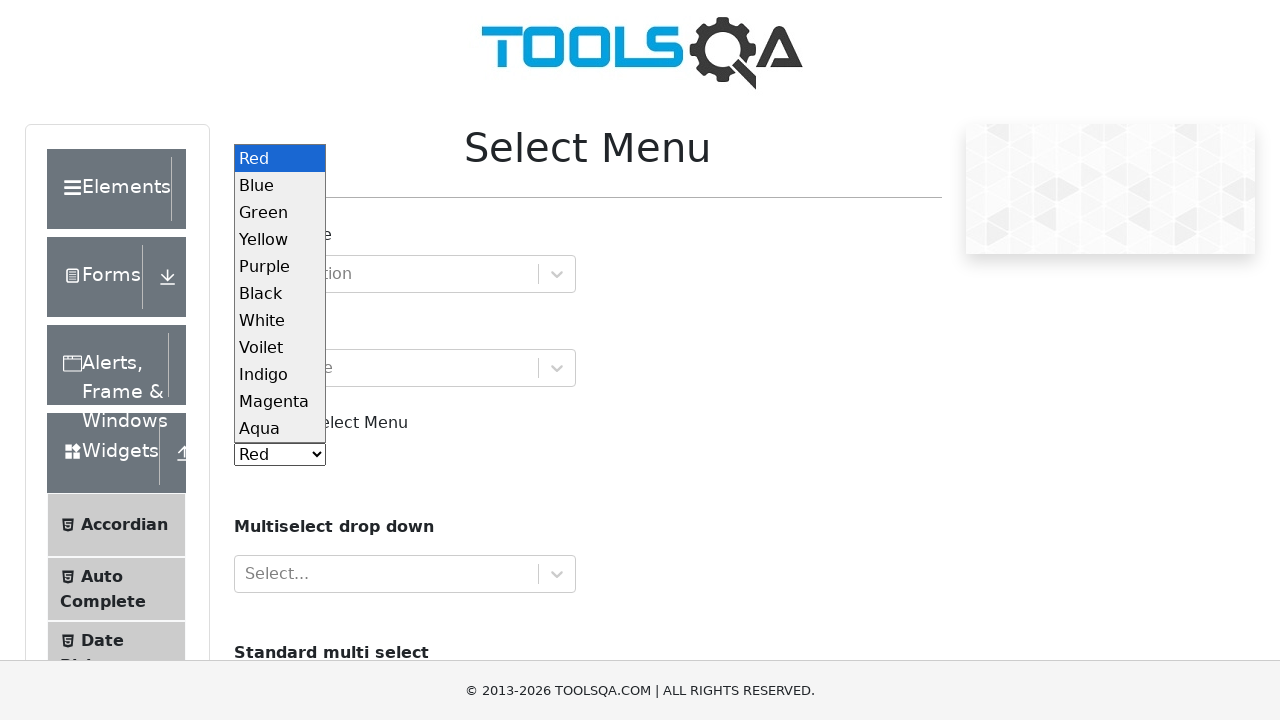